Tests element visibility by hiding and showing a text input field

Starting URL: https://rahulshettyacademy.com/AutomationPractice/

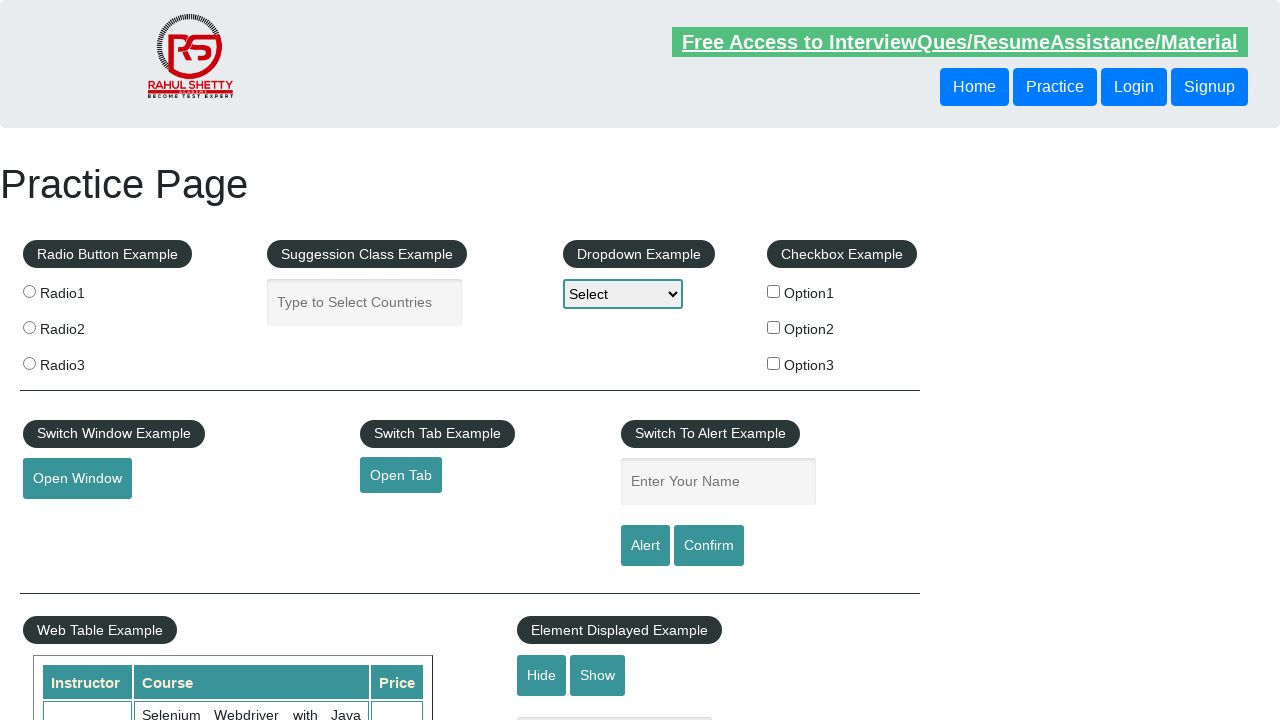

Clicked hide button to hide the text input field at (542, 675) on #hide-textbox
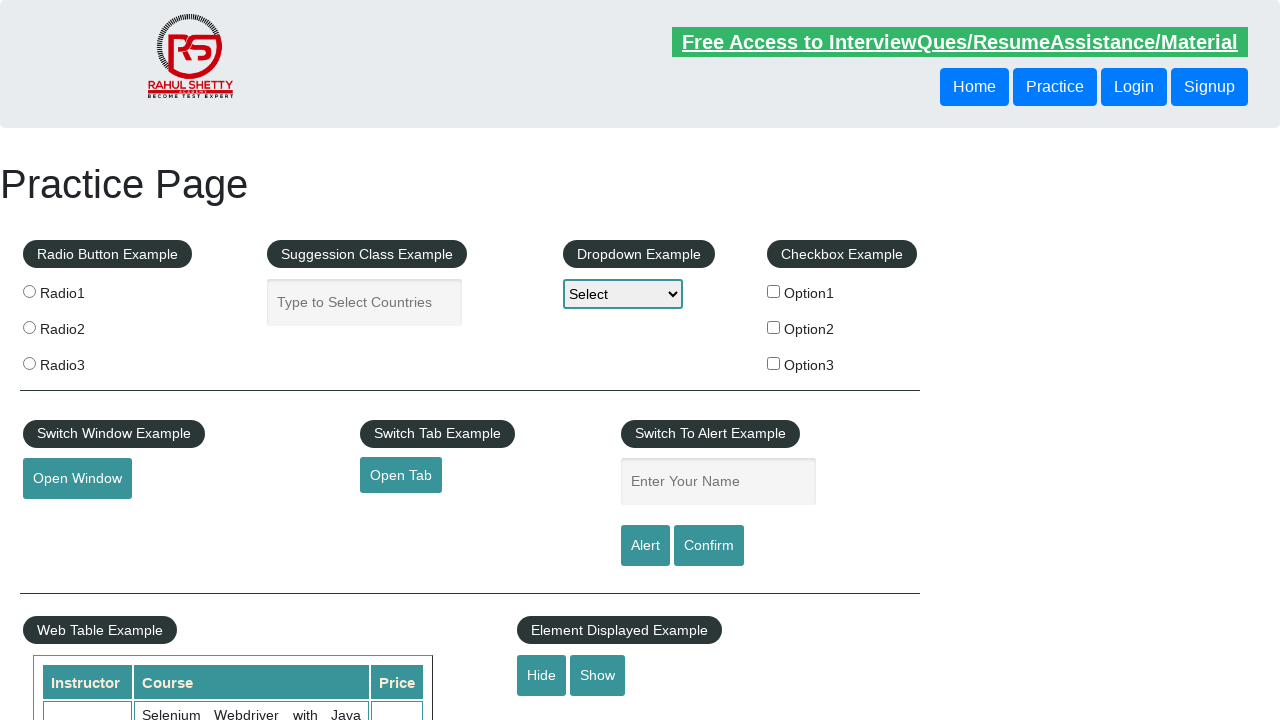

Clicked show button to display the text input field at (598, 675) on #show-textbox
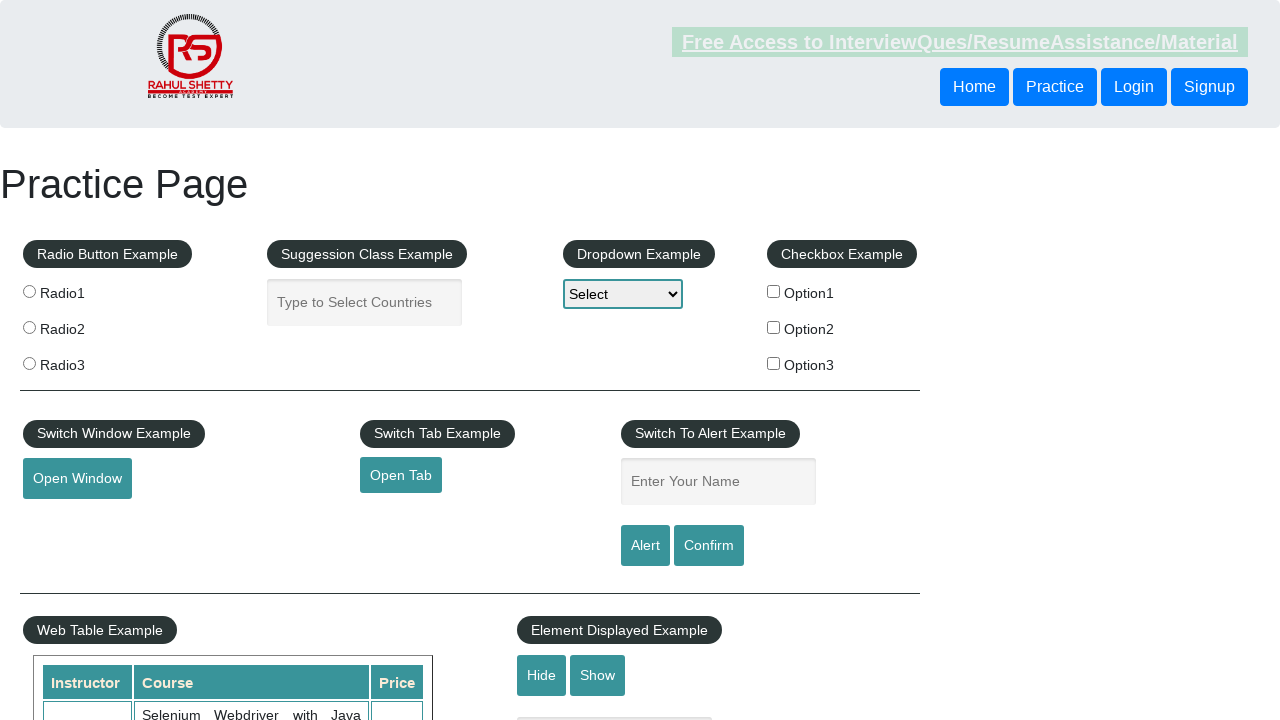

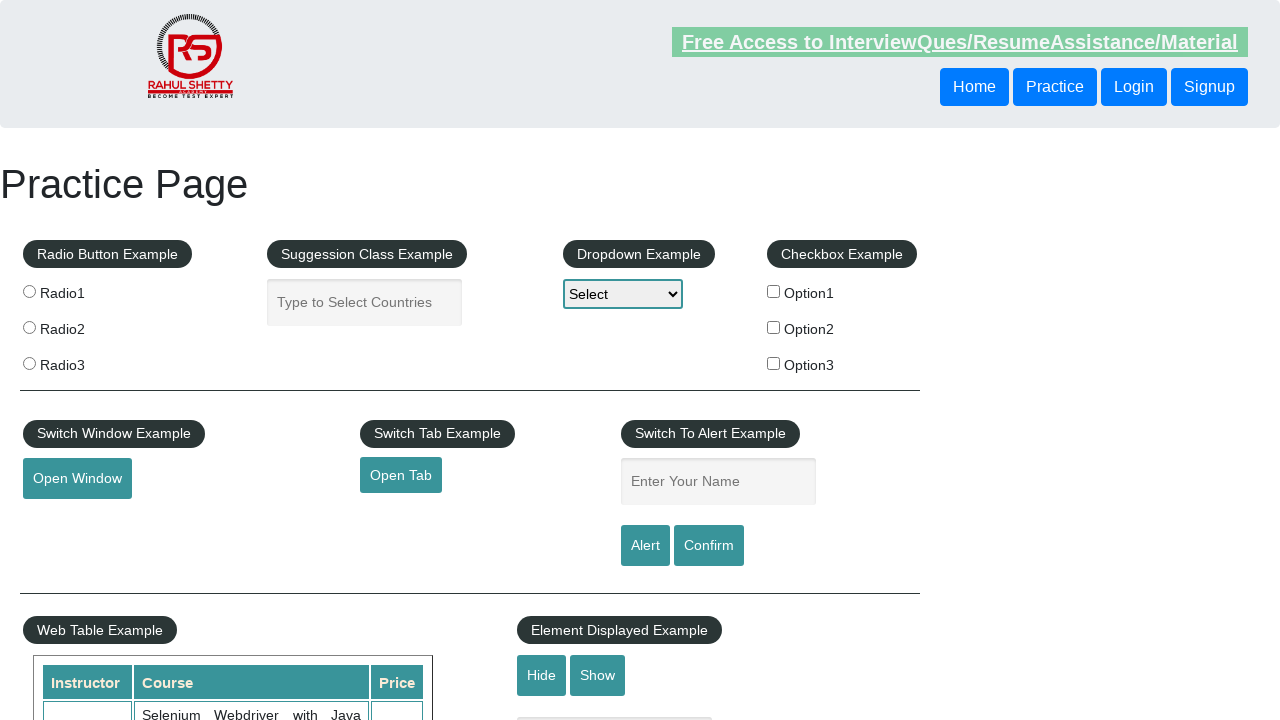